Tests the jQuery contextMenu demo by right-clicking on the demo area to trigger the context menu display

Starting URL: https://swisnl.github.io/jQuery-contextMenu/demo.html

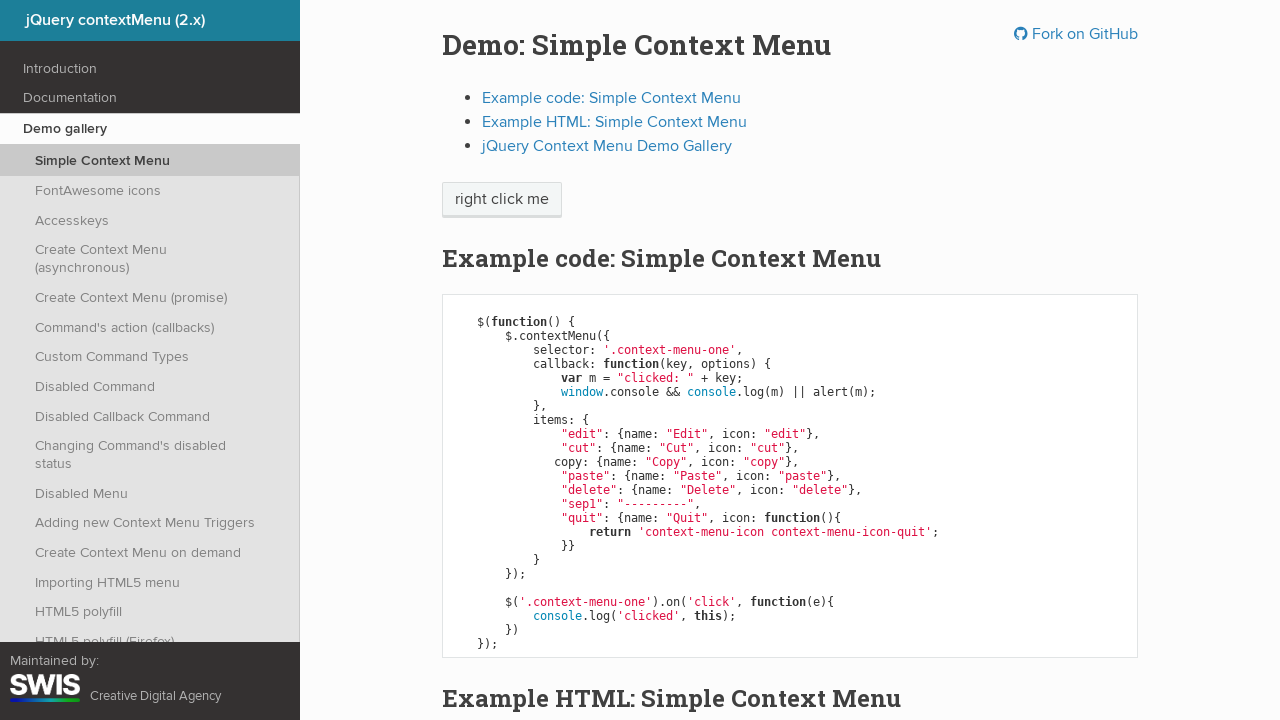

Context menu demo button is visible
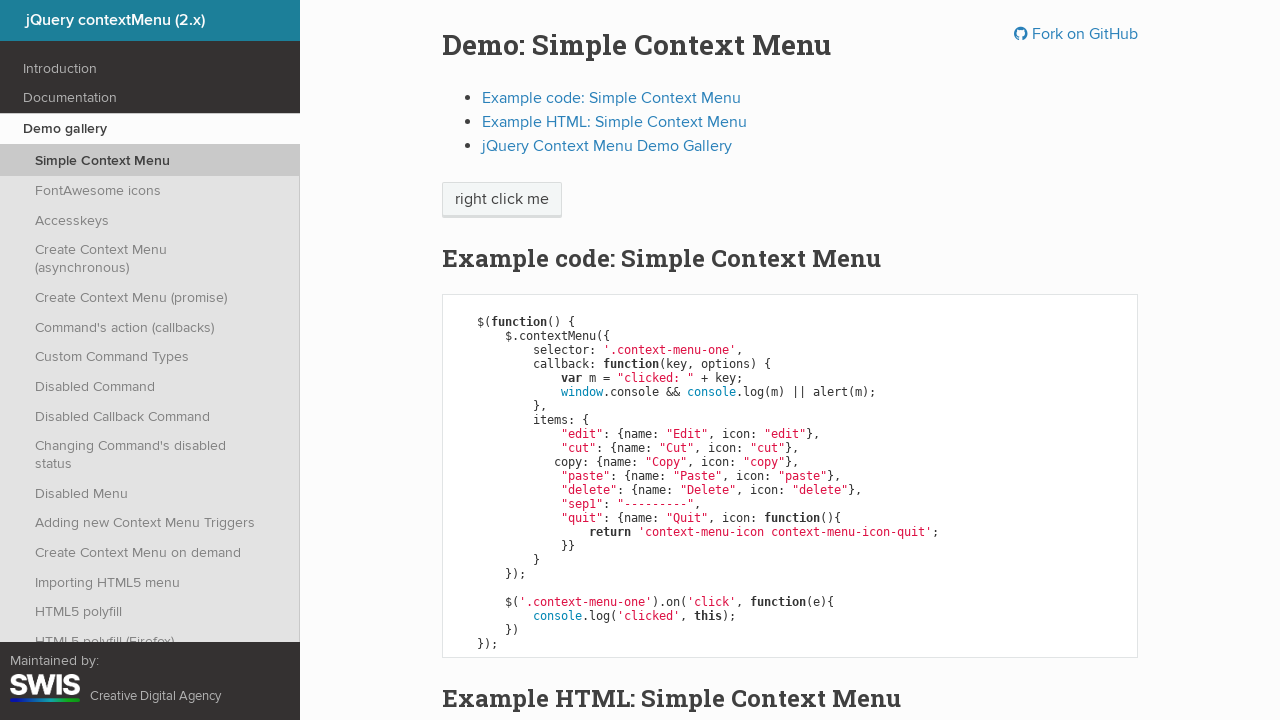

Right-clicked on the demo button to trigger context menu at (502, 200) on .context-menu-one
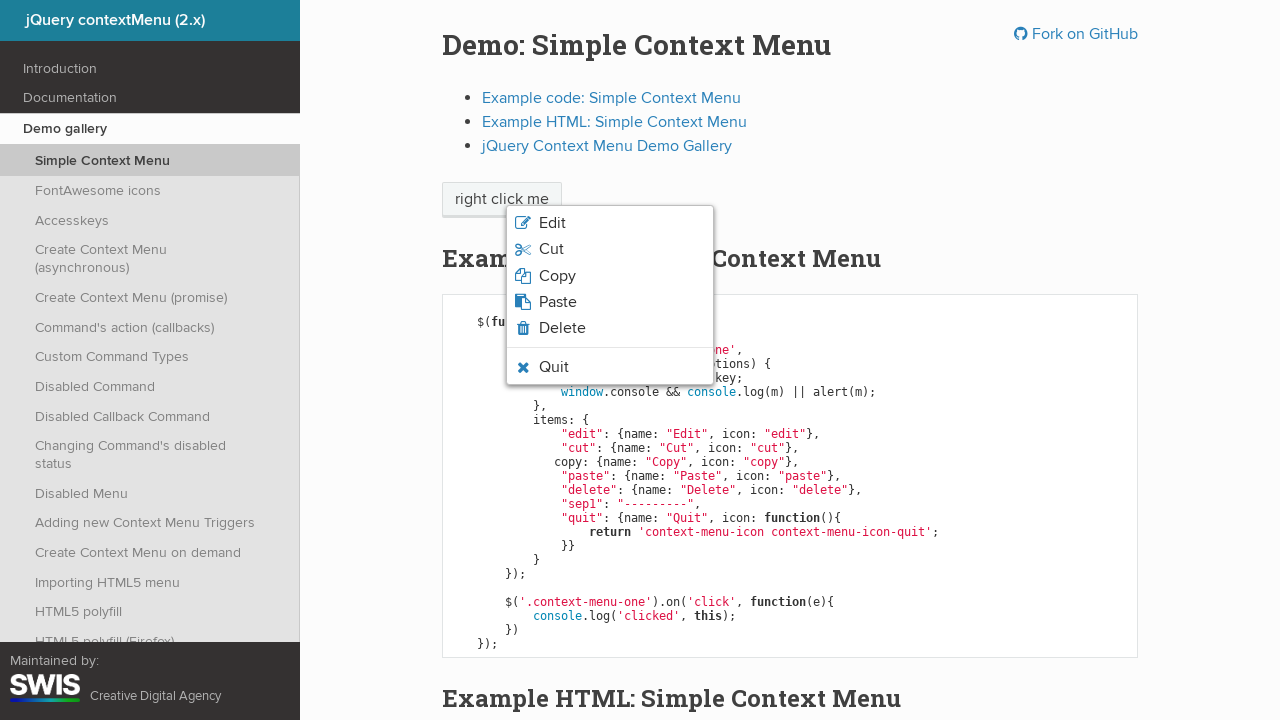

Context menu appeared on the page
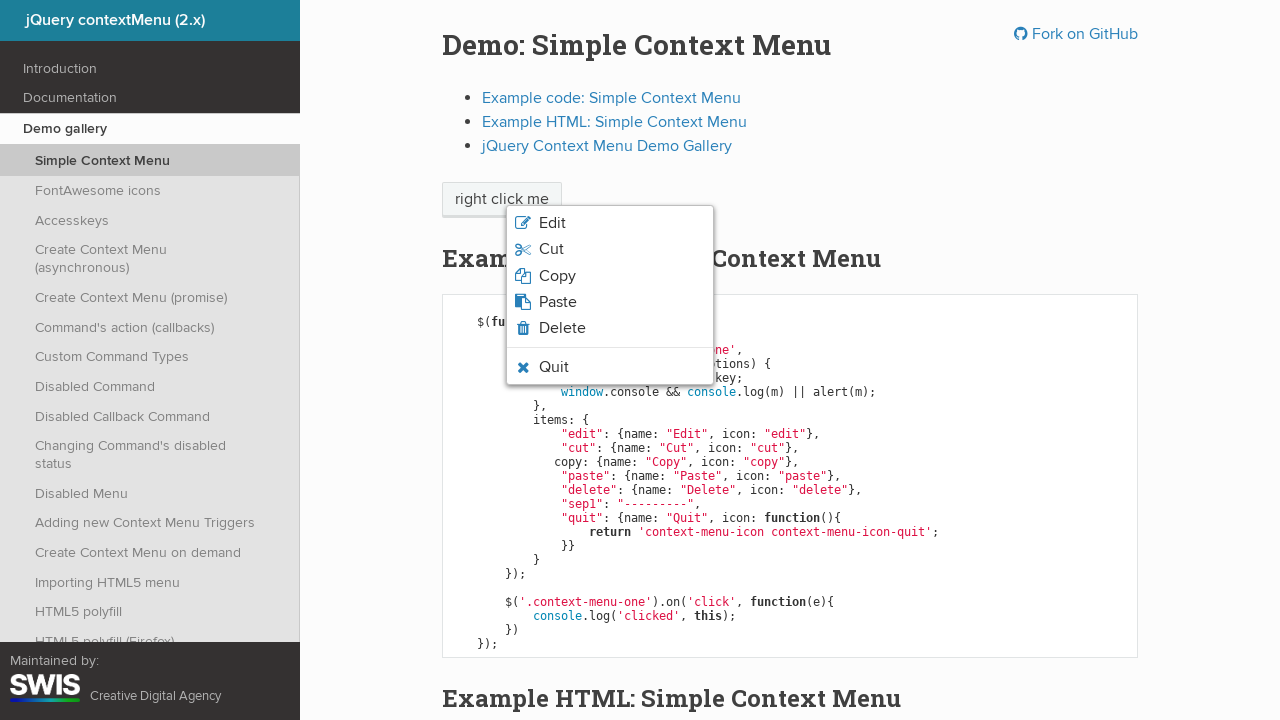

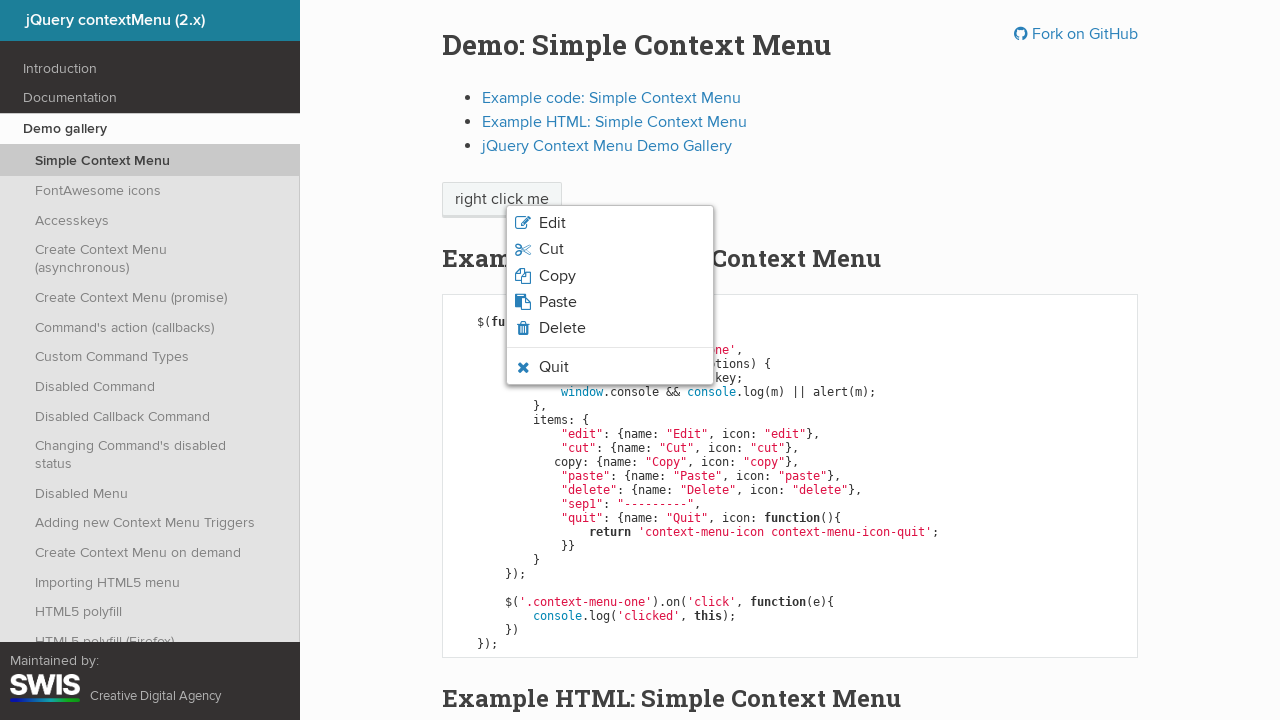